Navigates to the OrangeHRM demo login page and waits for the page to load. All login functionality is commented out, so this only verifies the page loads successfully.

Starting URL: https://opensource-demo.orangehrmlive.com/web/index.php/auth/login

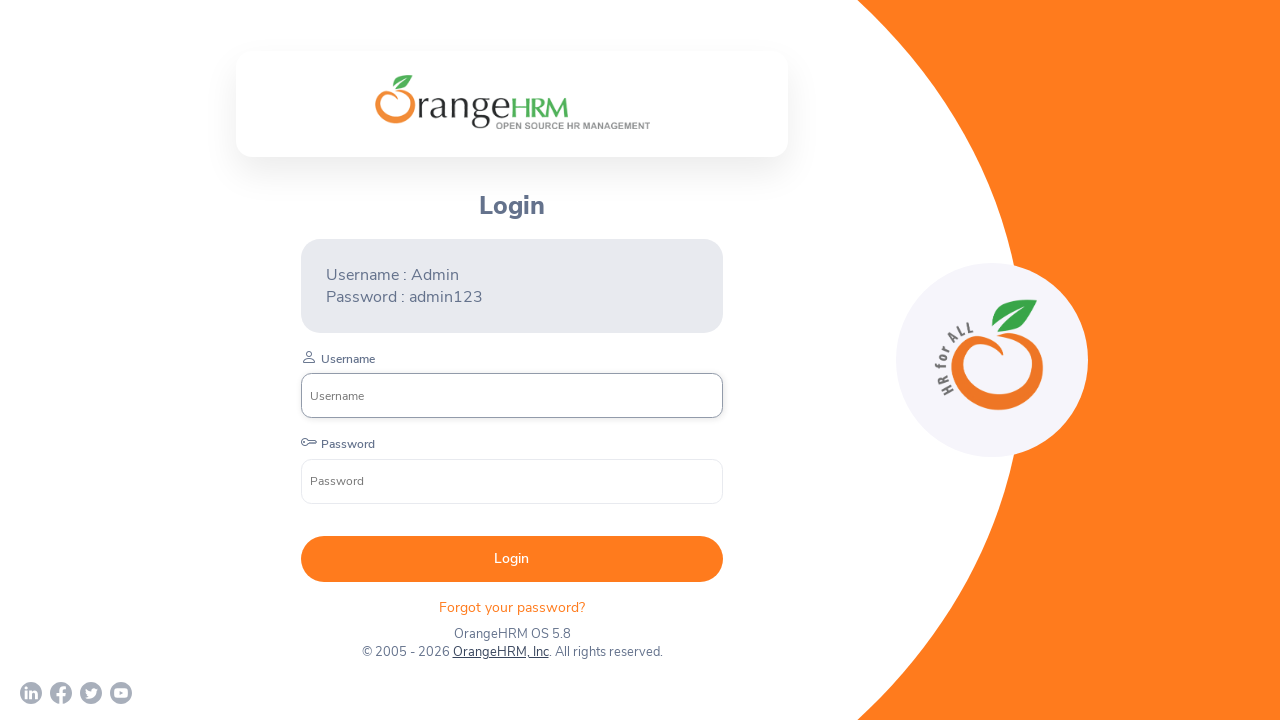

Waited for login form to load - username input field is visible
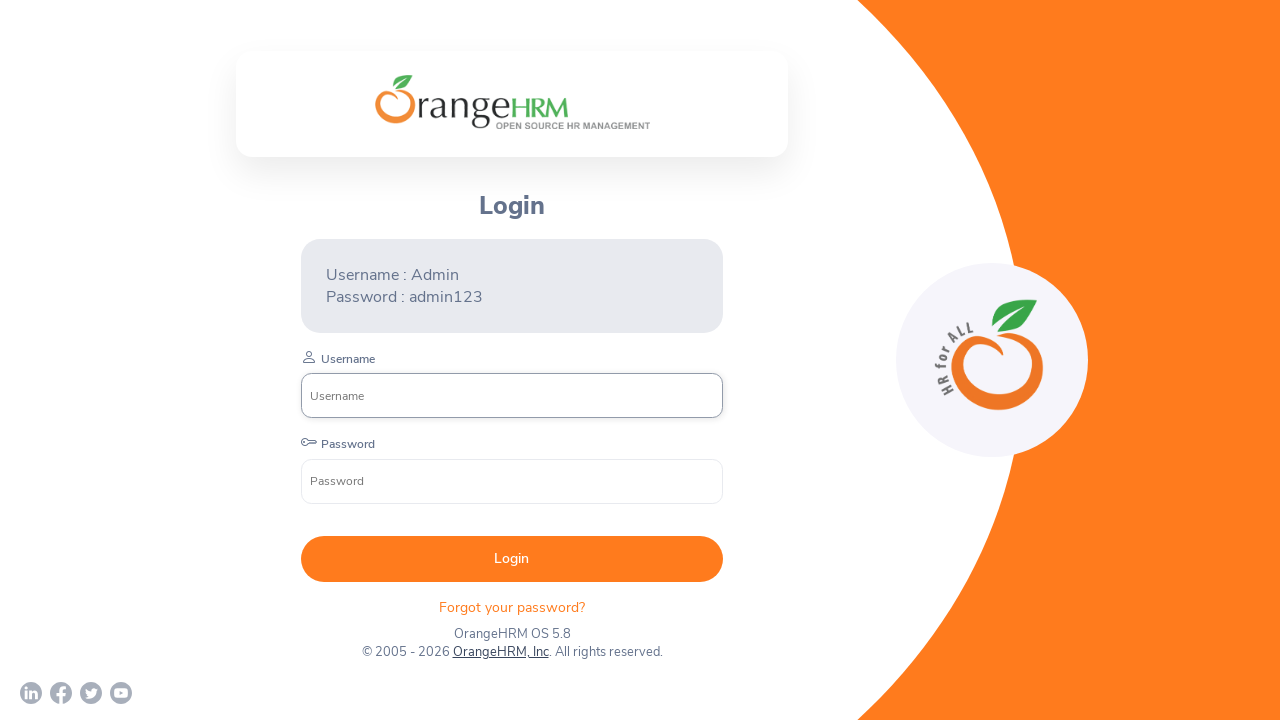

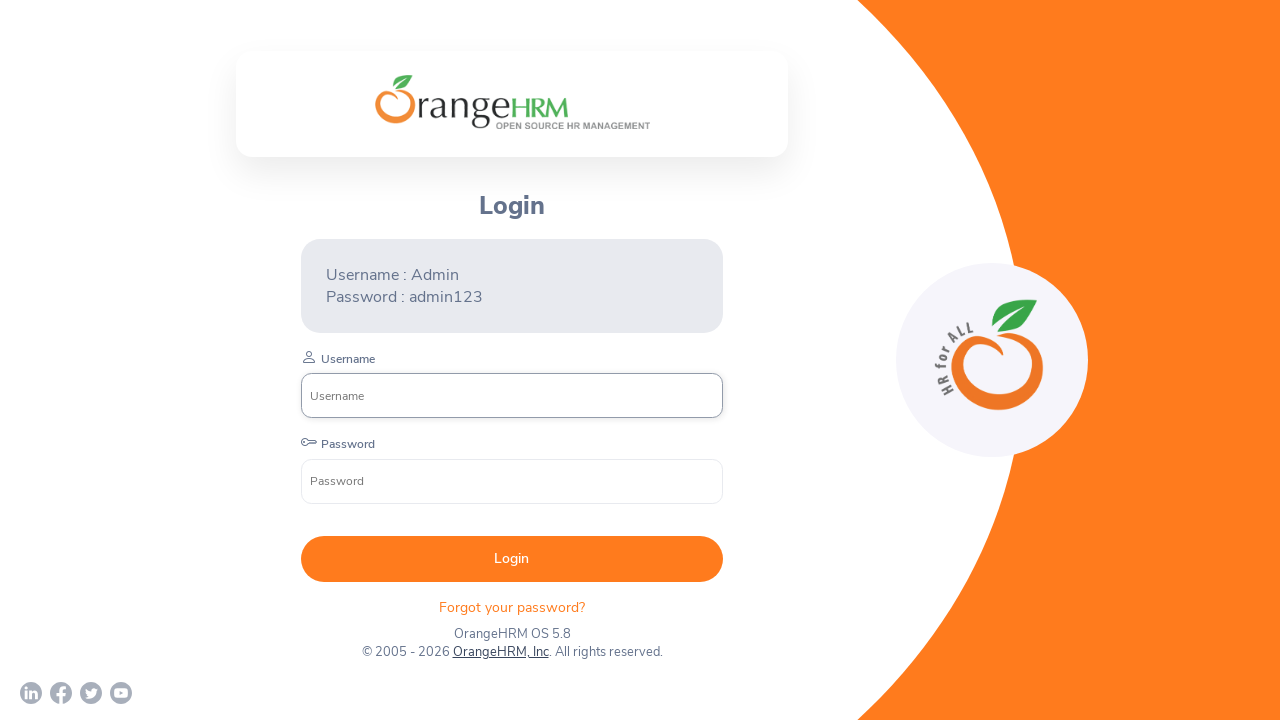